Tests drag and drop functionality on jQuery UI demo page by first dragging an element by offset, then dragging it to a drop target

Starting URL: http://jqueryui.com/droppable

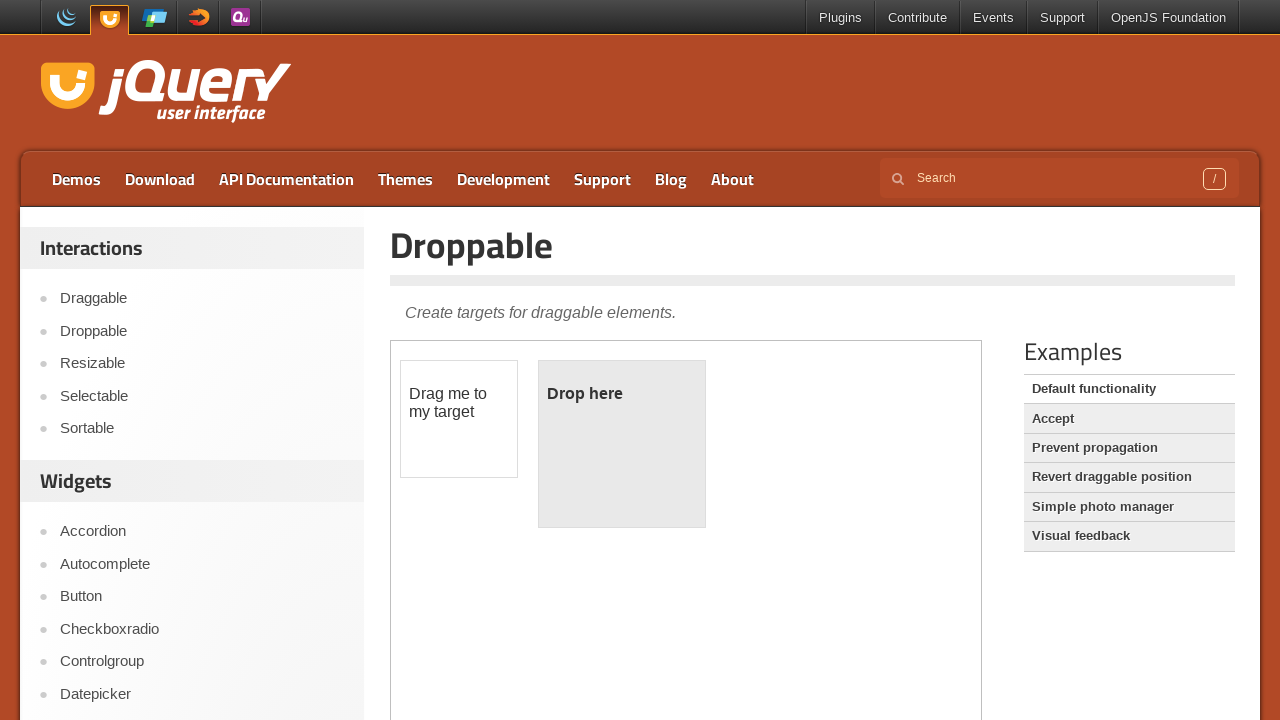

Located iframe containing drag and drop demo
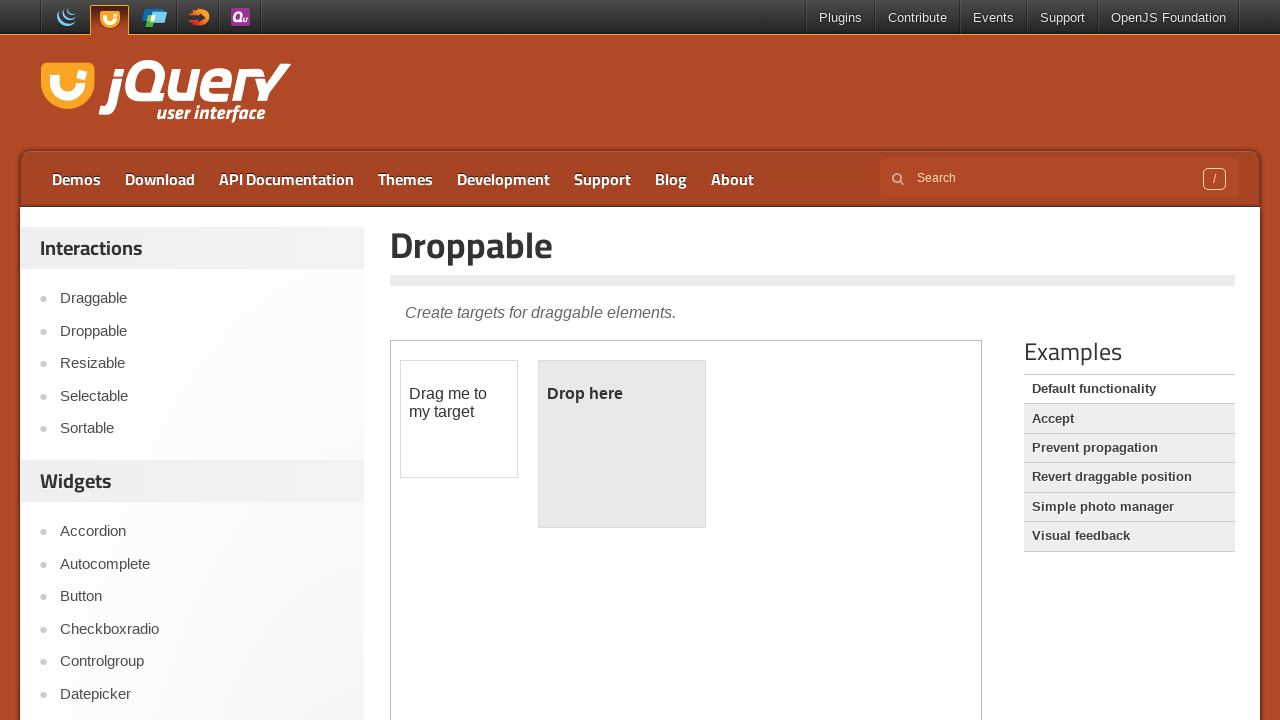

Located draggable element
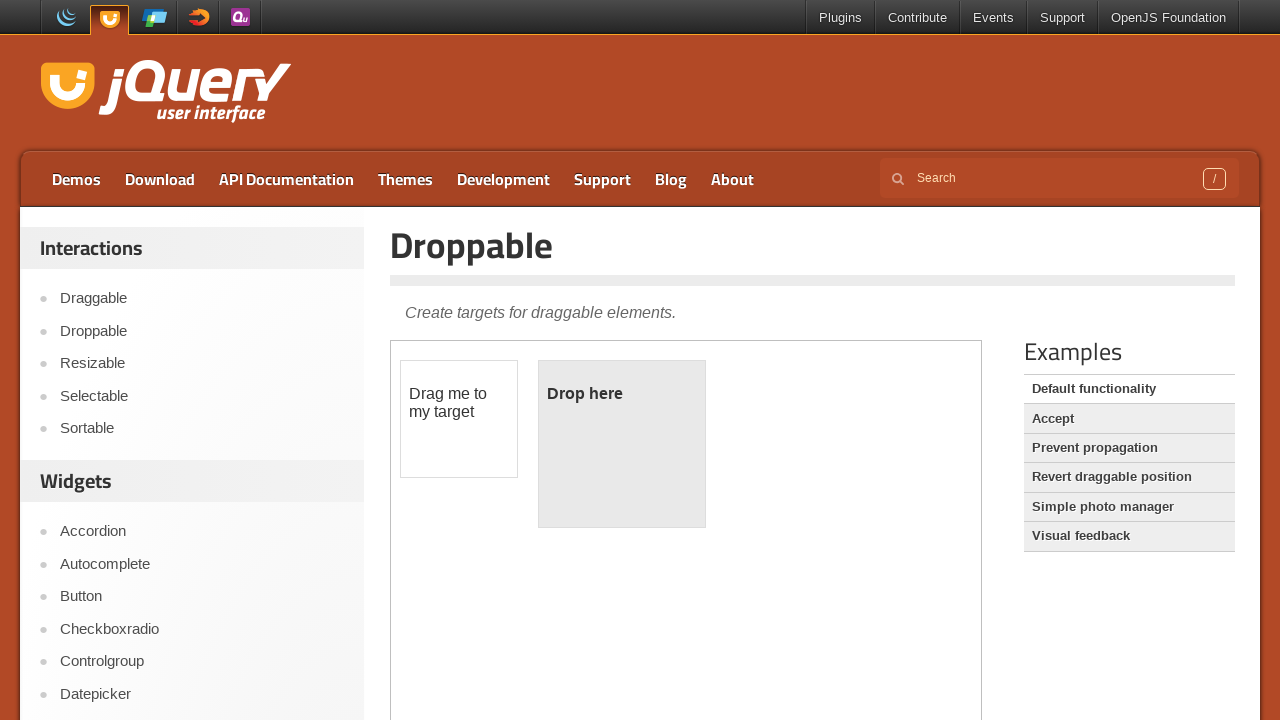

Located droppable target element
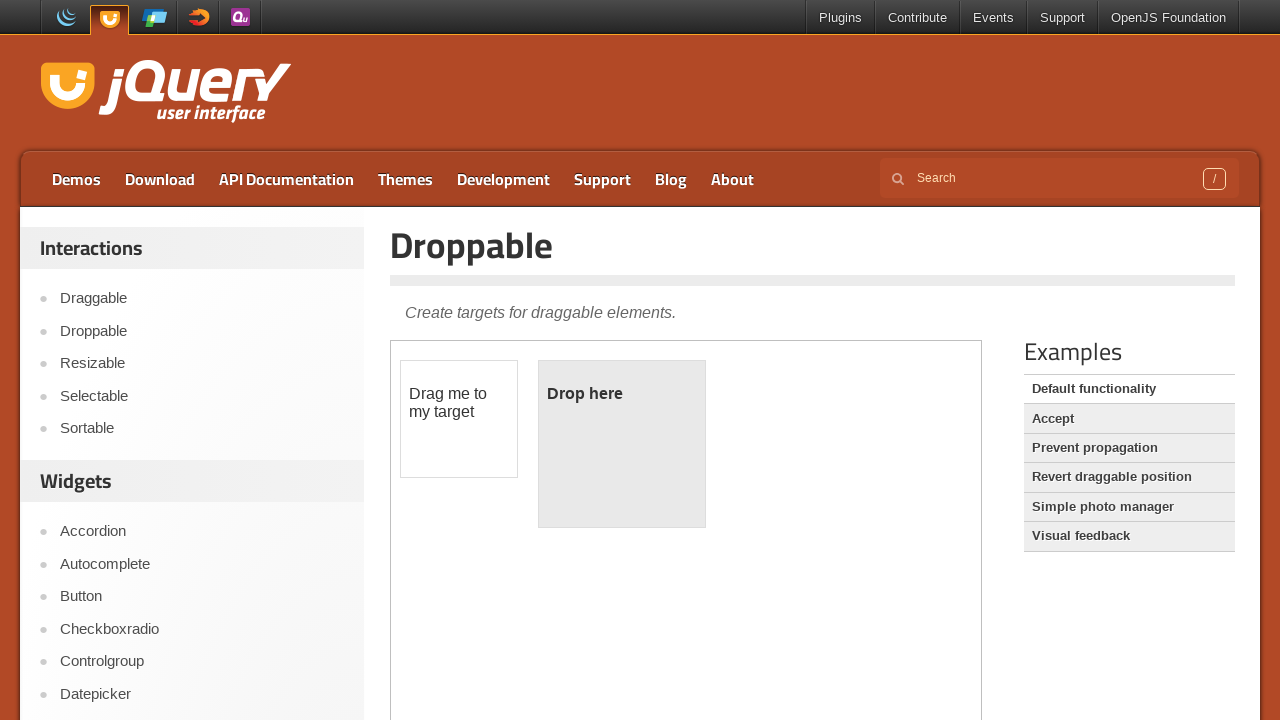

Retrieved bounding box of draggable element
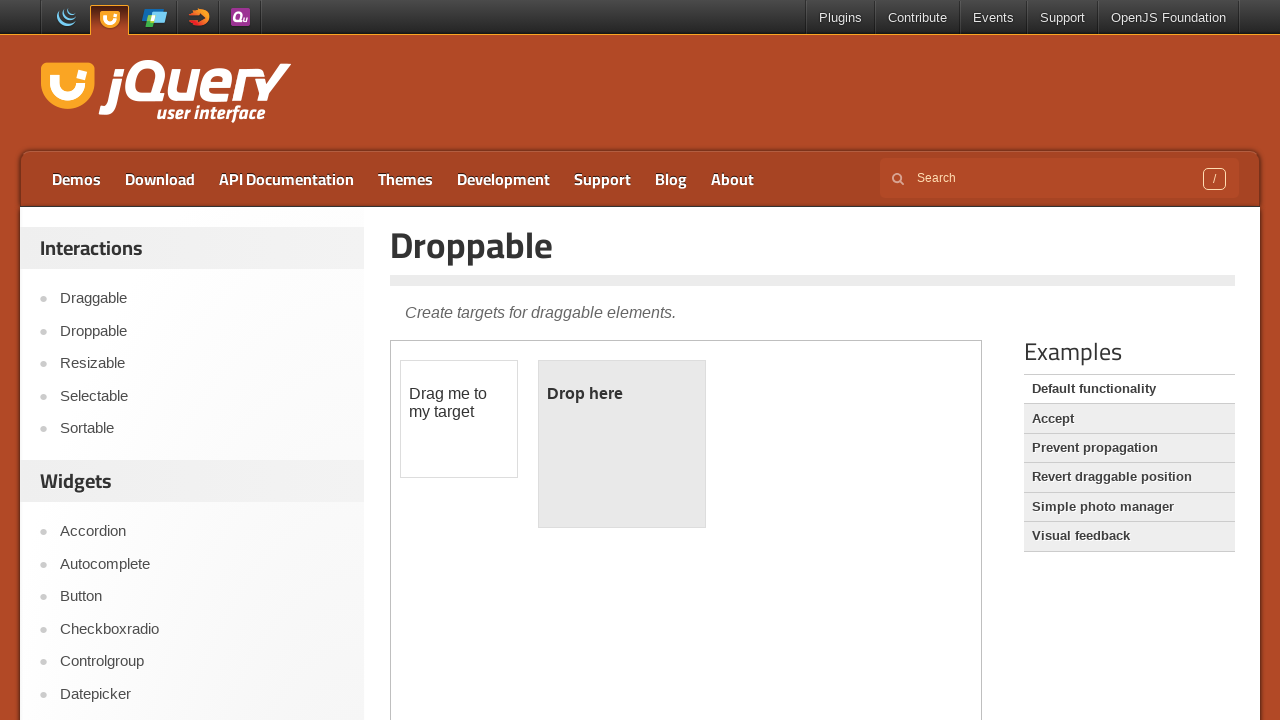

Moved mouse to center of draggable element at (459, 419)
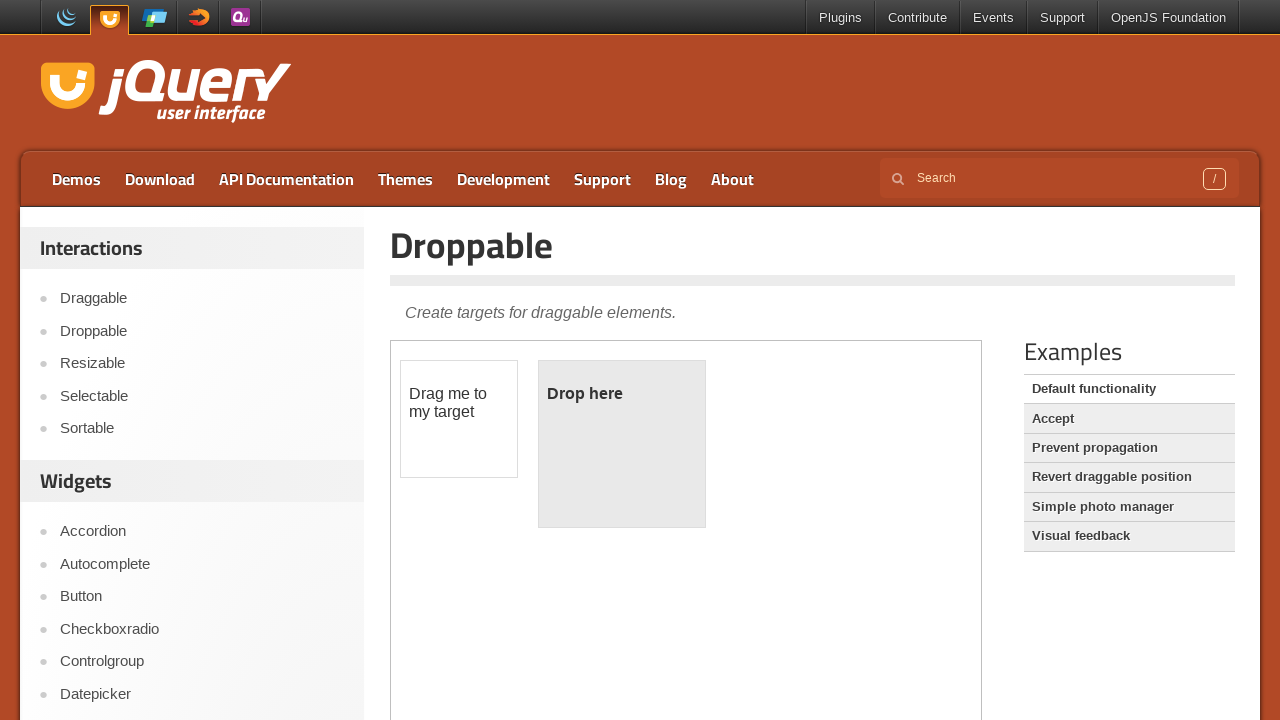

Pressed mouse button down on draggable element at (459, 419)
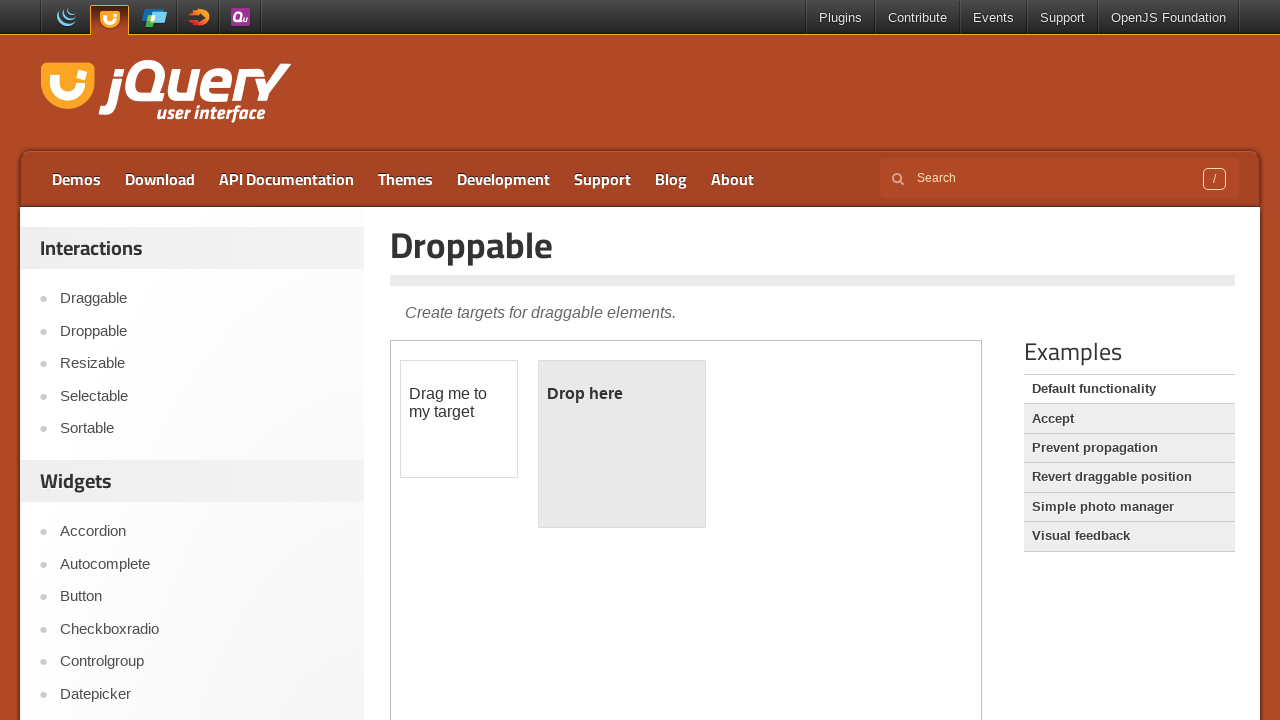

Dragged element by offset (100, 100) at (559, 519)
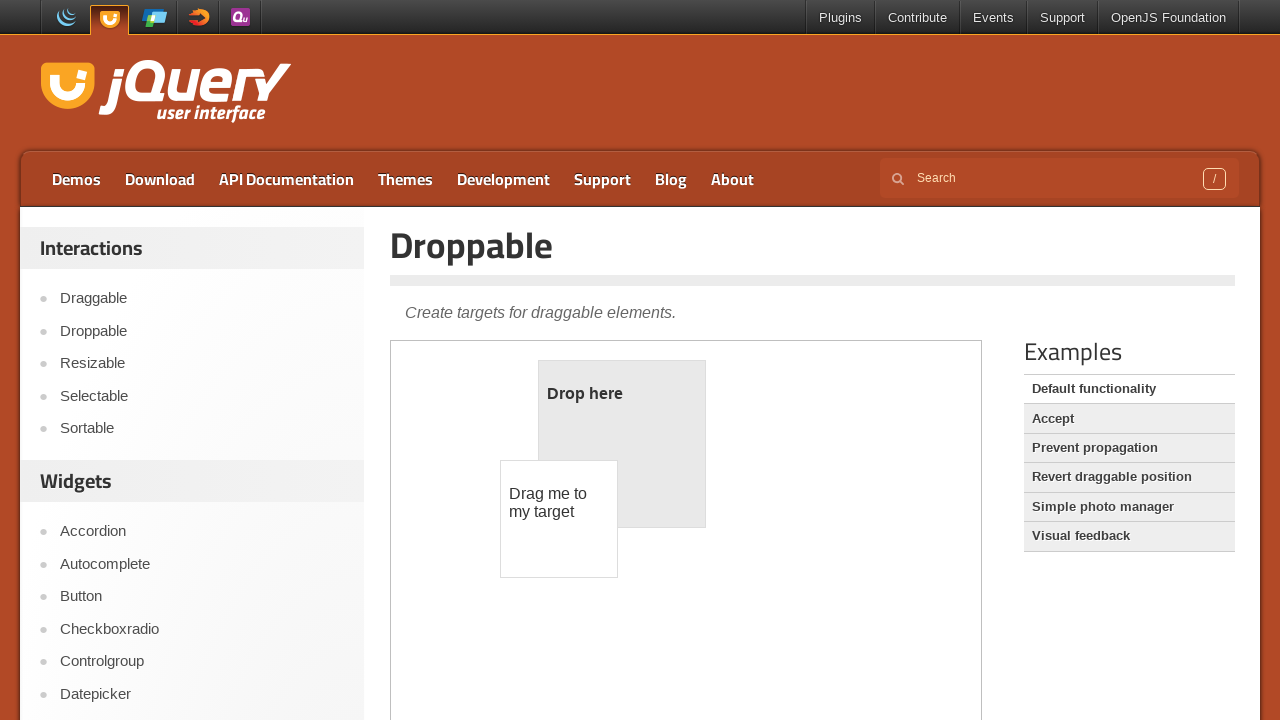

Released mouse button to complete offset drag at (559, 519)
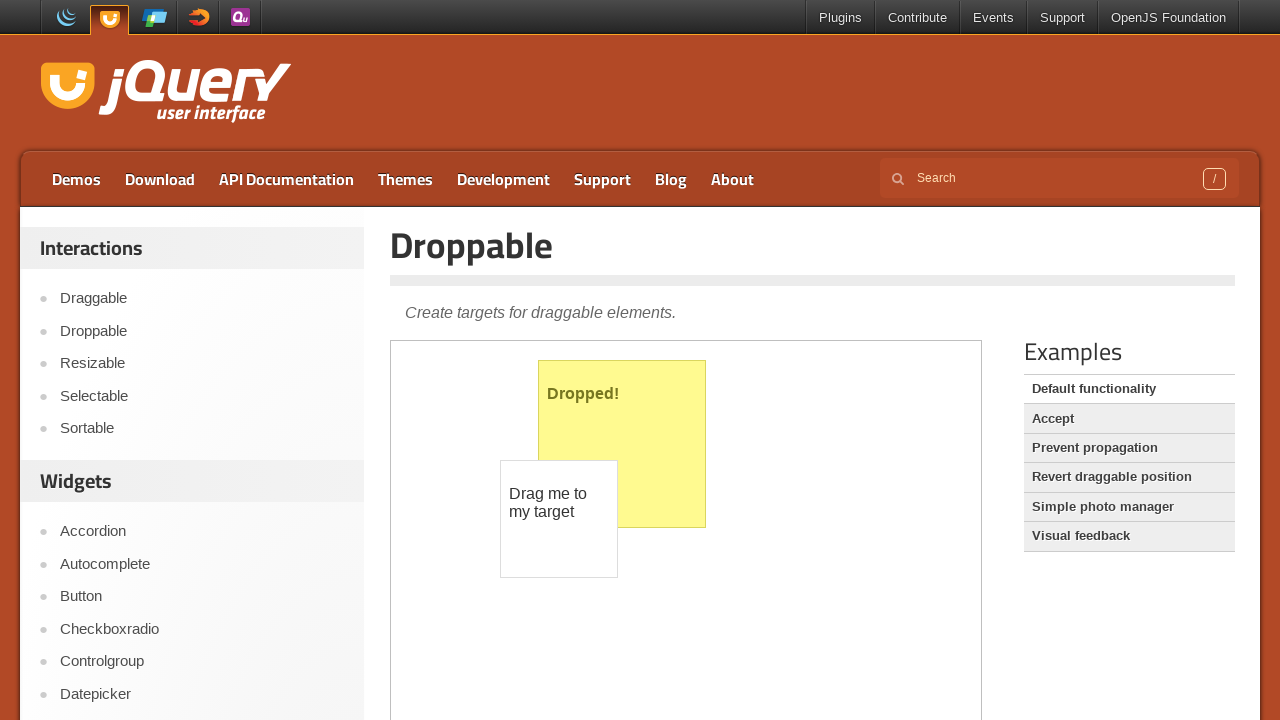

Dragged draggable element onto droppable target at (622, 444)
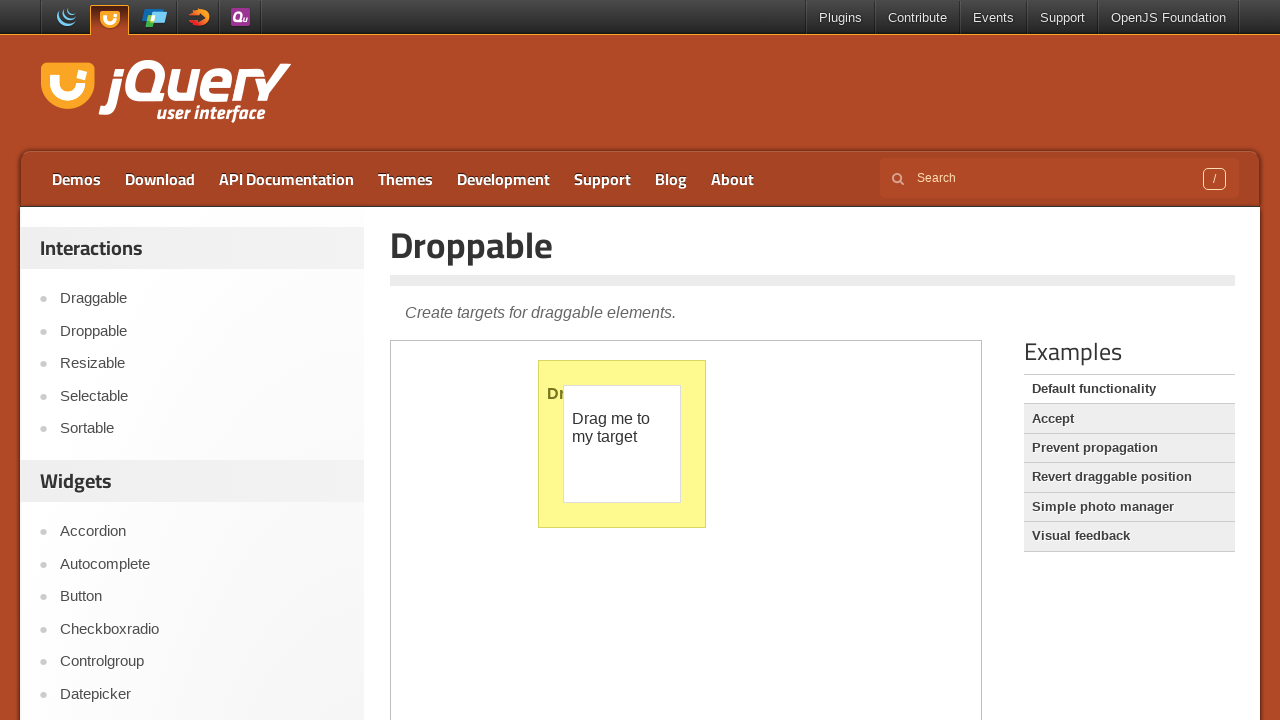

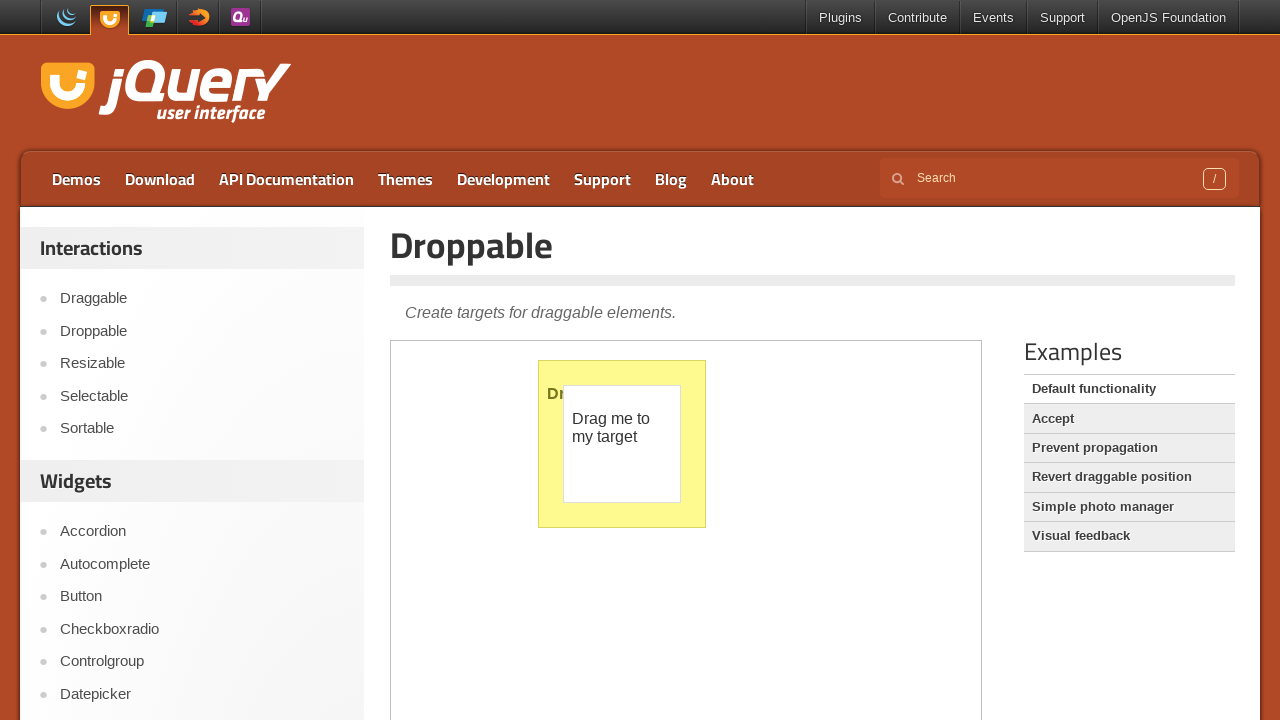